Tests laptop shopping flow by navigating to laptops category, selecting first laptop, and adding it to cart

Starting URL: https://www.demoblaze.com/index.html#

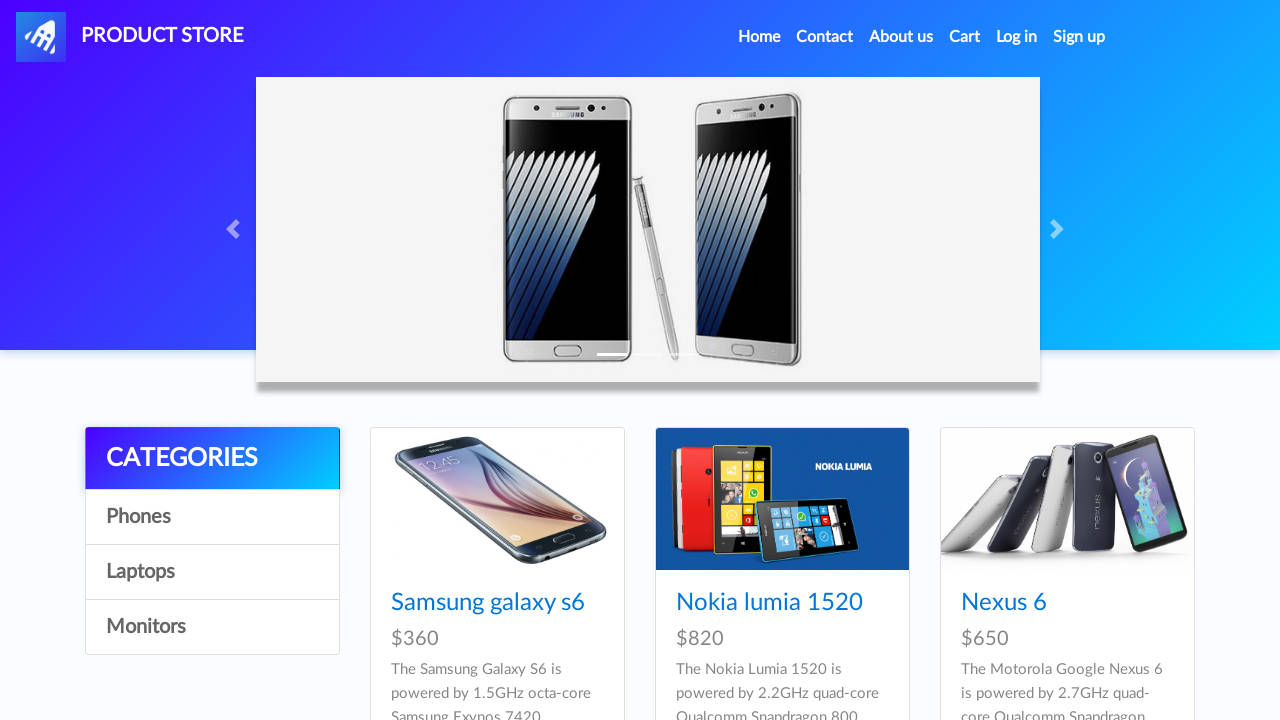

Clicked on Laptops category at (212, 572) on (//*[@id='itemc'])[2]
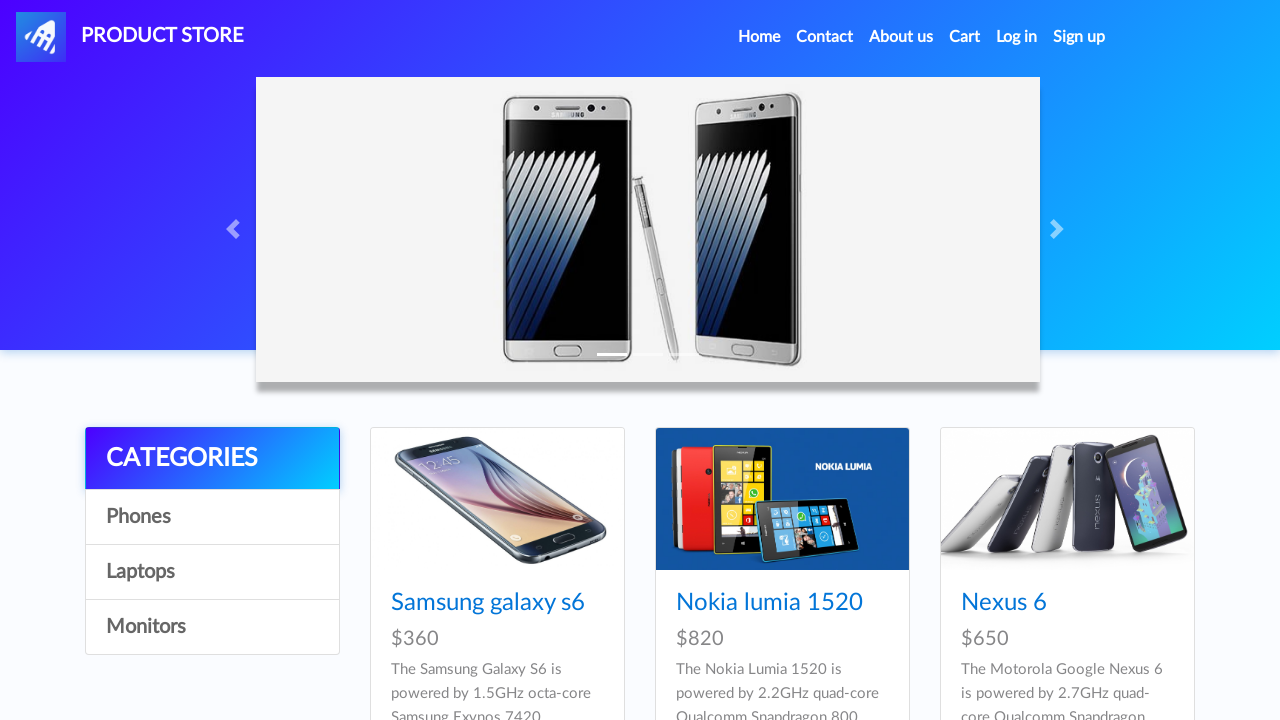

Waited for page to load after selecting Laptops category
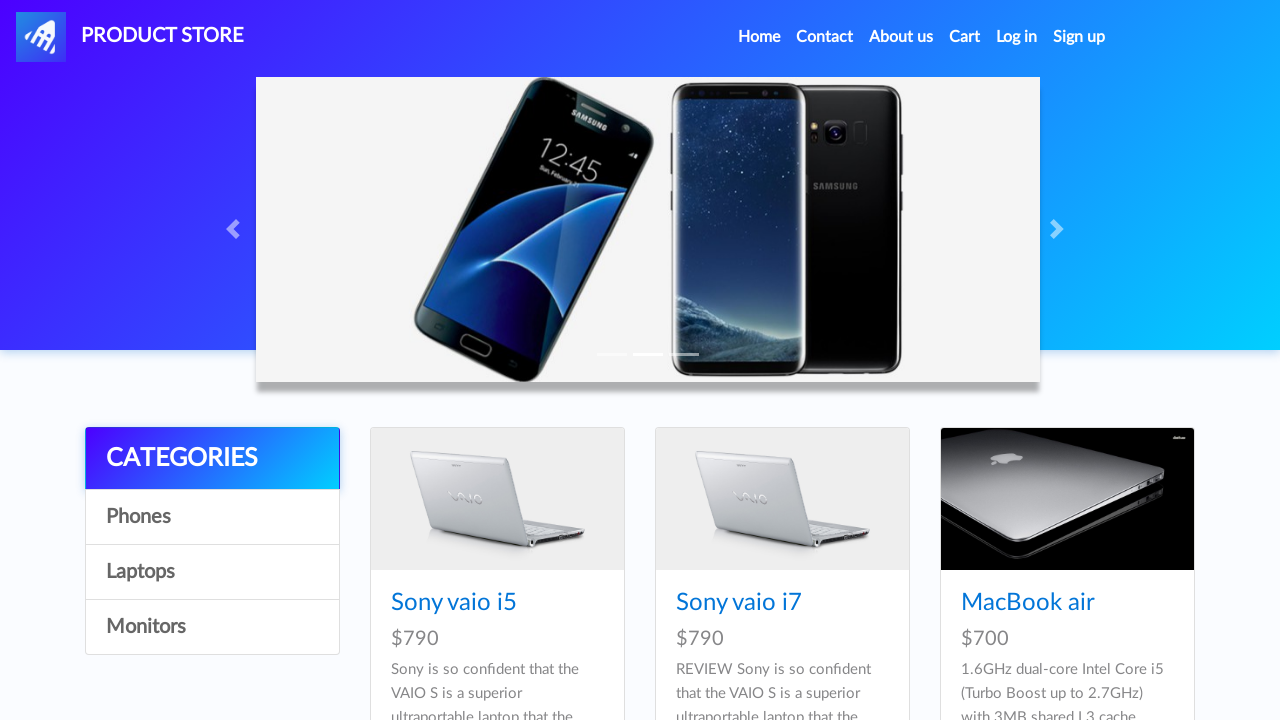

Clicked on first laptop product at (497, 499) on xpath=//div[@id='tbodyid']//div[1]//div[1]//a[1]//img[1]
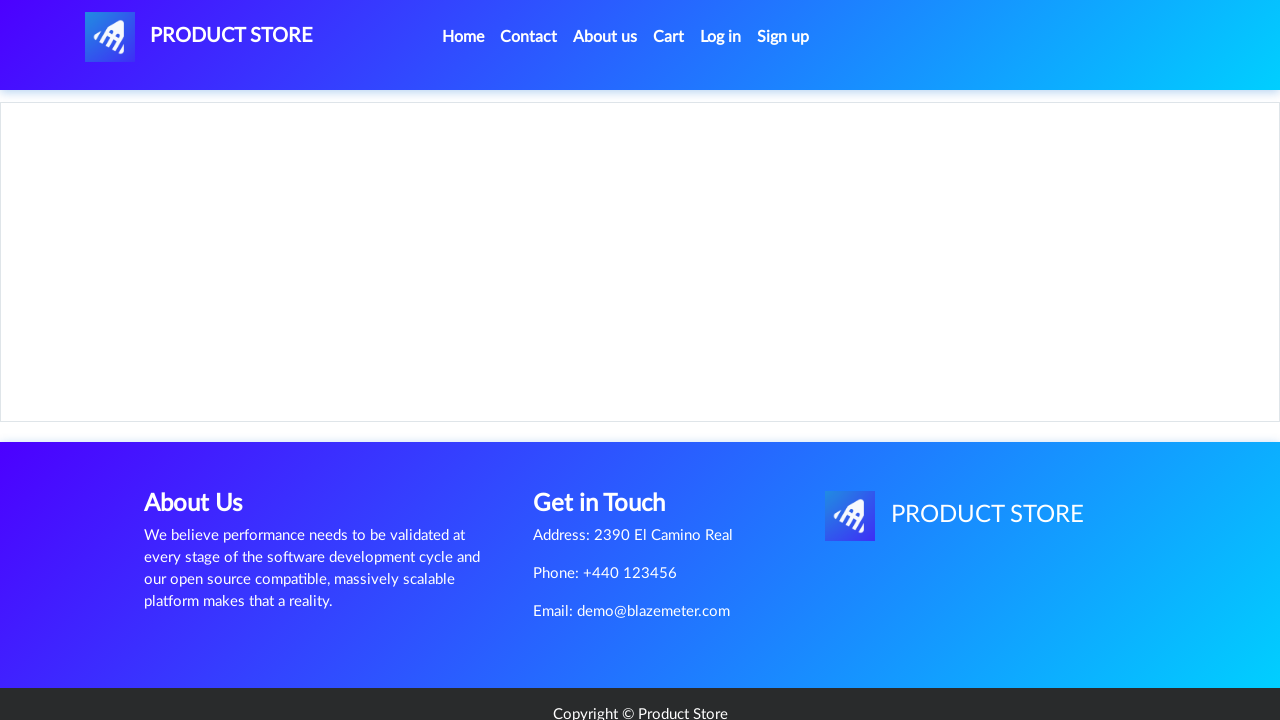

Waited for laptop product page to load
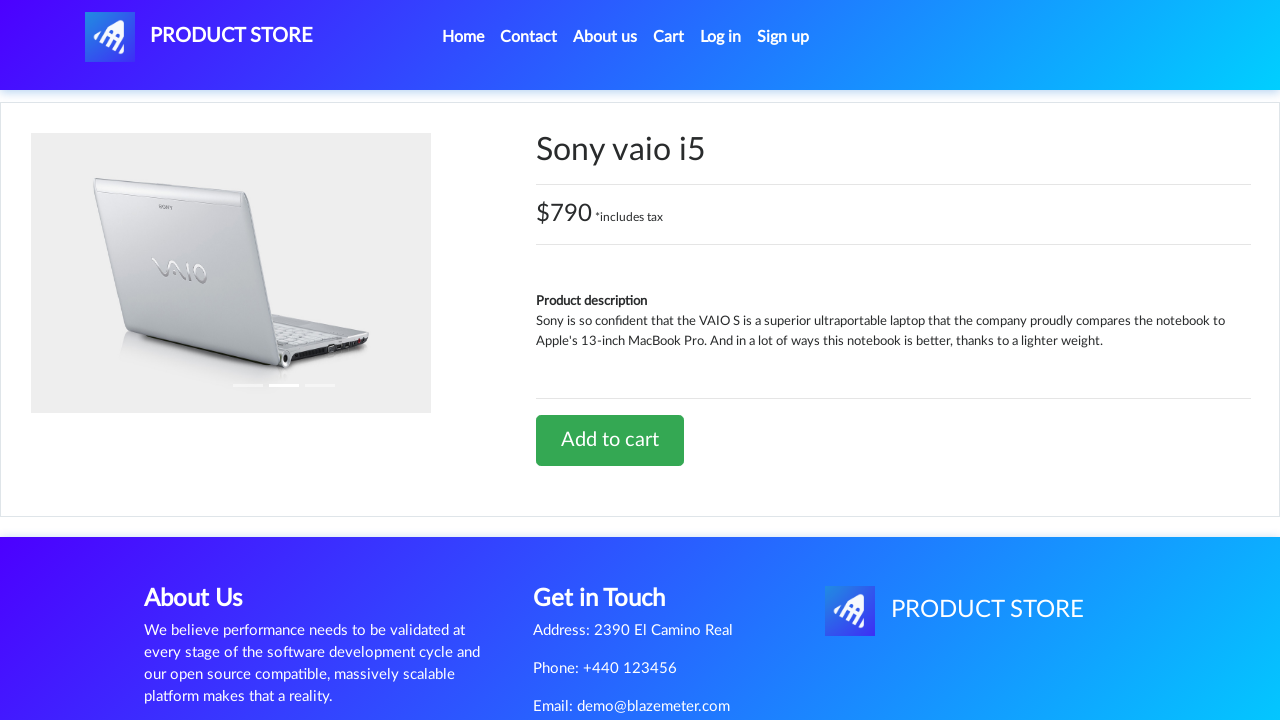

Clicked Add to cart button at (610, 440) on xpath=//*[@id='tbodyid']/div[2]/div/a
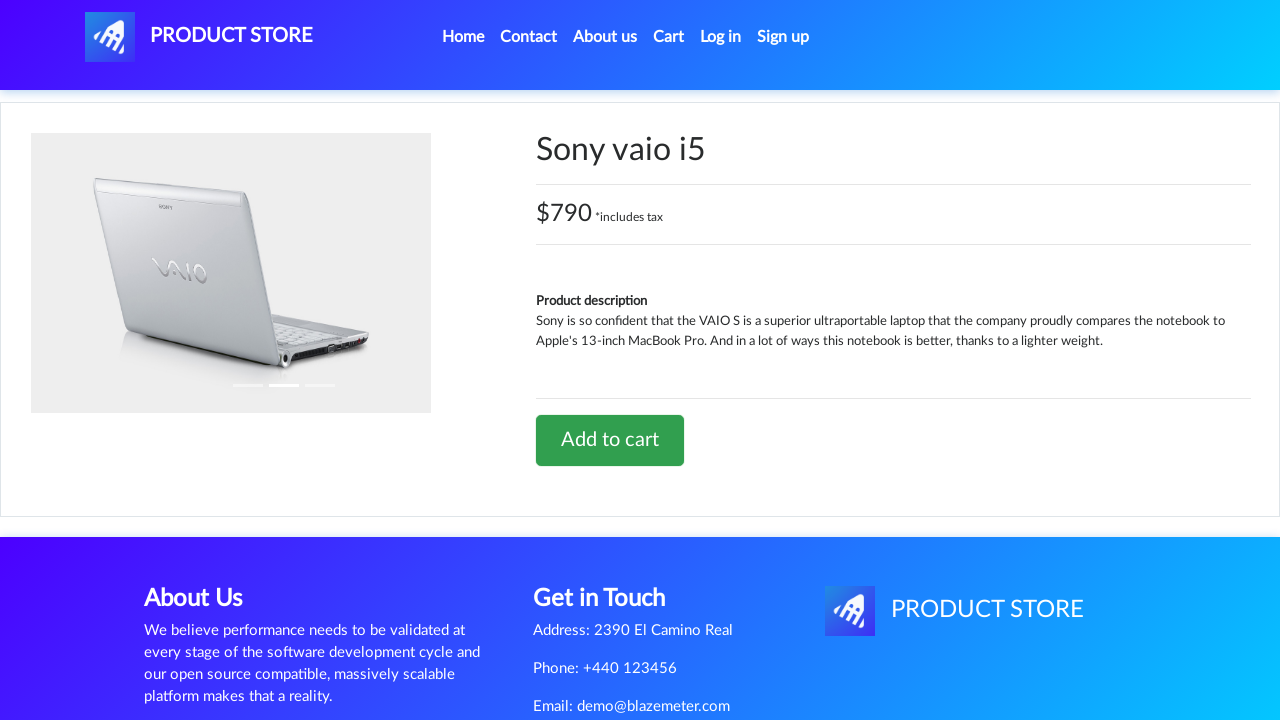

Waited for add to cart action to complete
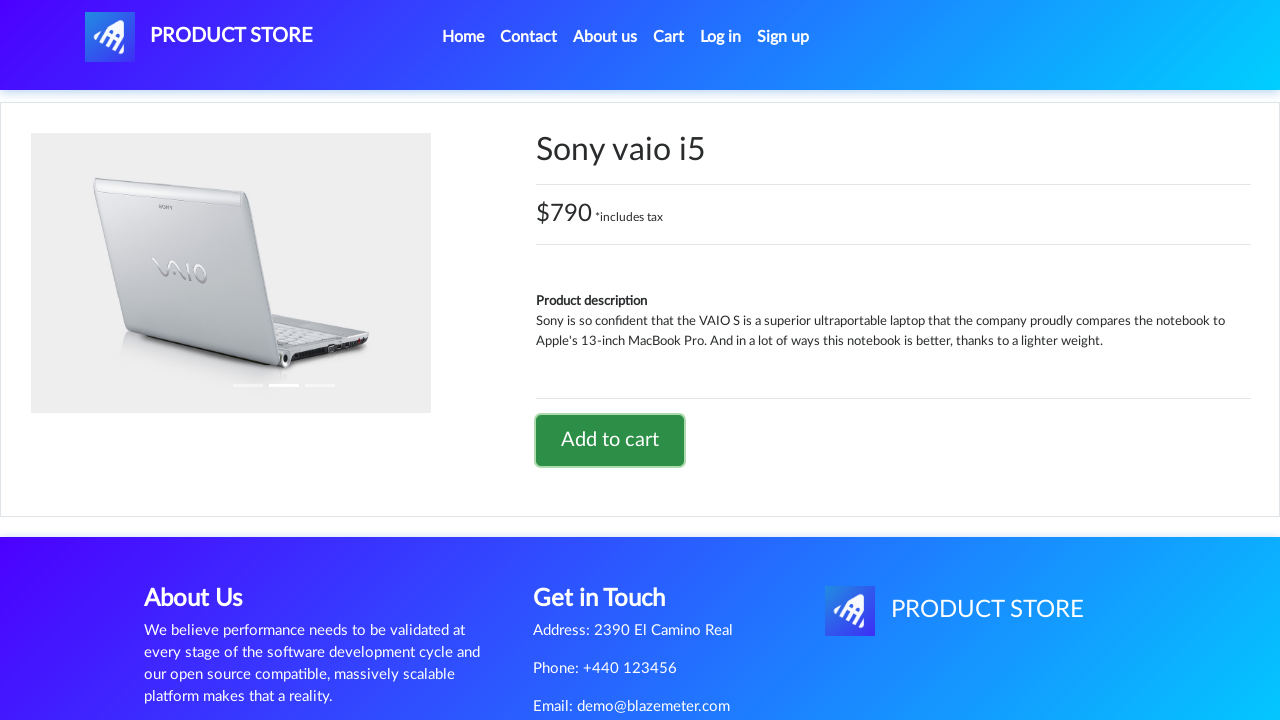

Set up dialog handler to accept alerts
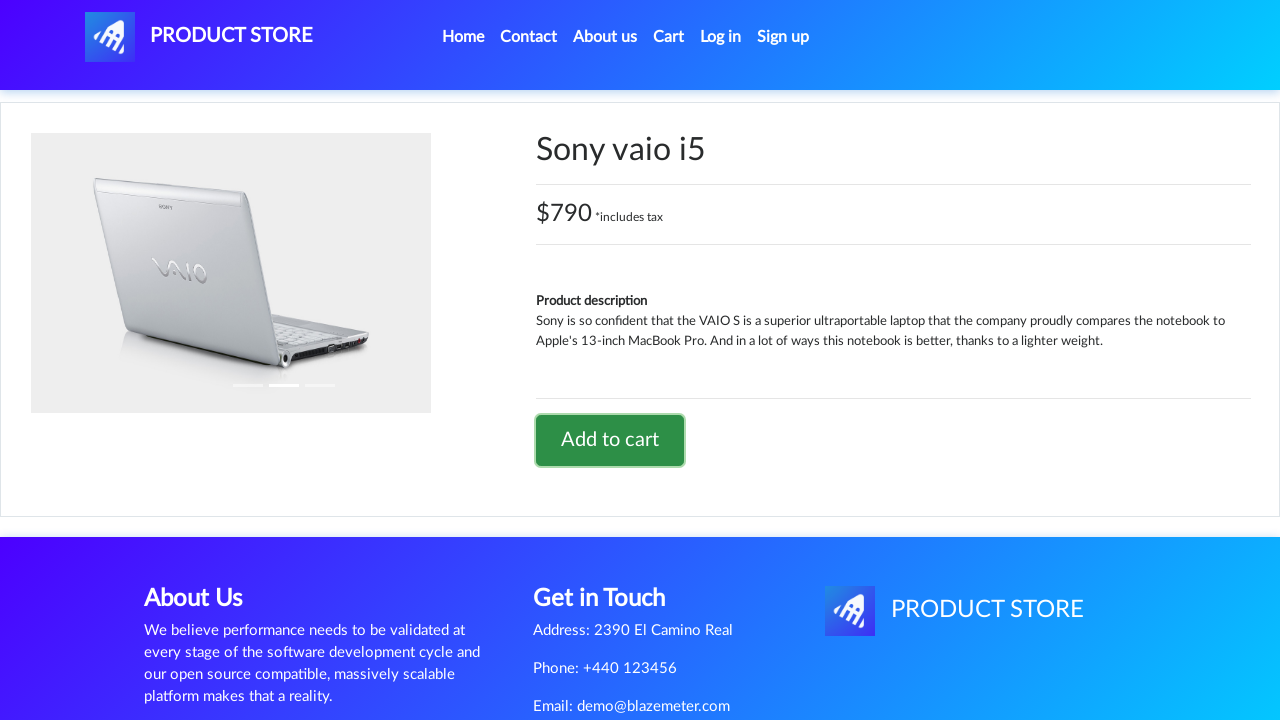

Clicked on Home link to return to home page at (463, 37) on xpath=//*[@id='navbarExample']/ul/li[1]/a
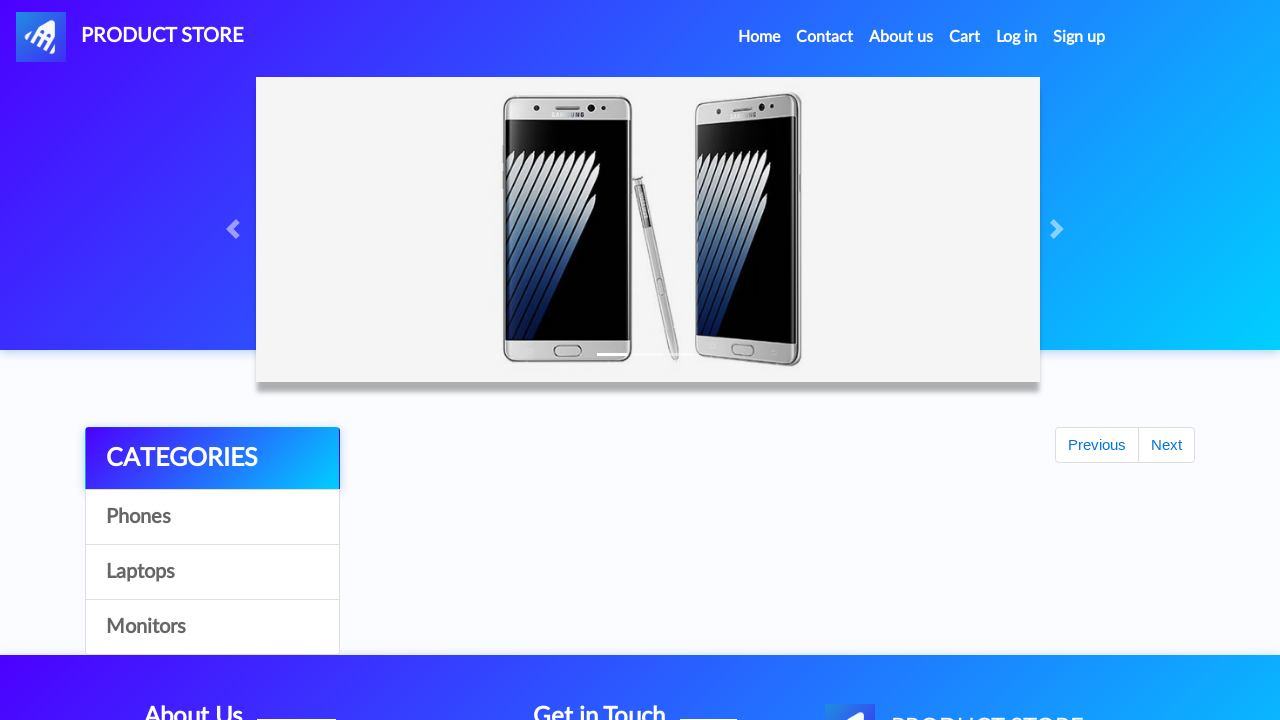

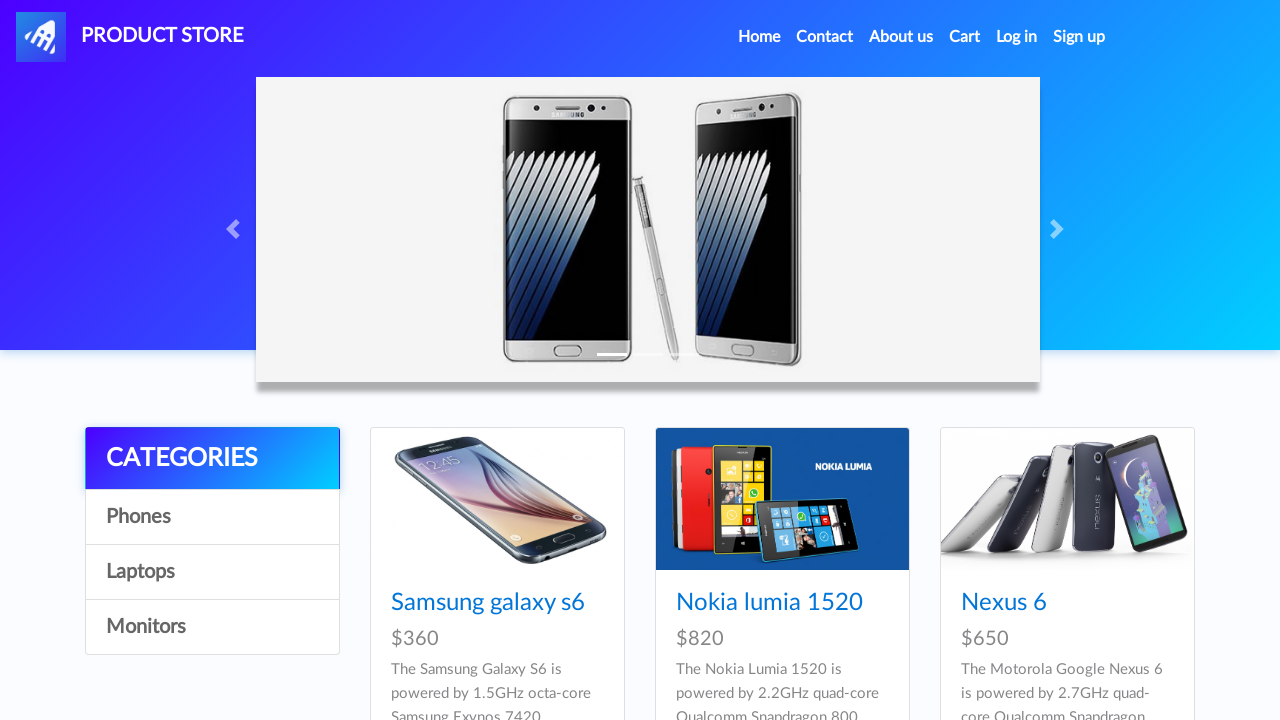